Tests file upload functionality by selecting a file through the file input element on a file upload page

Starting URL: http://the-internet.herokuapp.com/upload

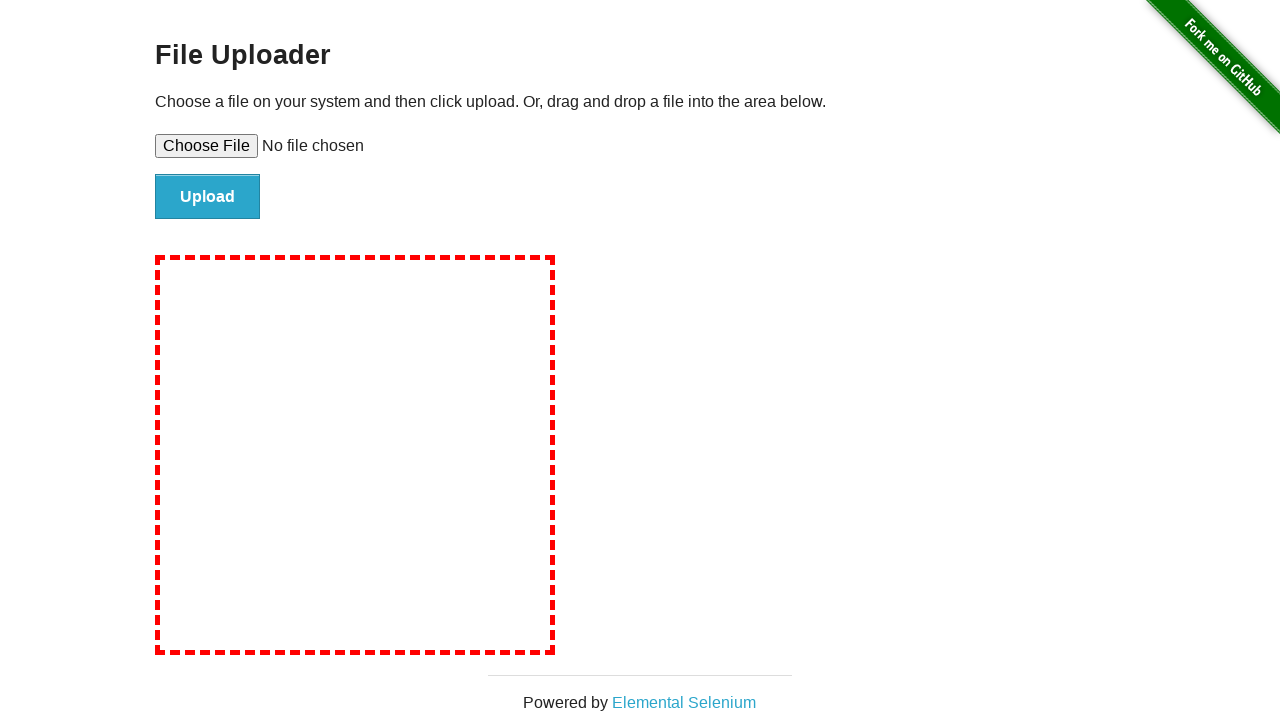

Created temporary test file for upload
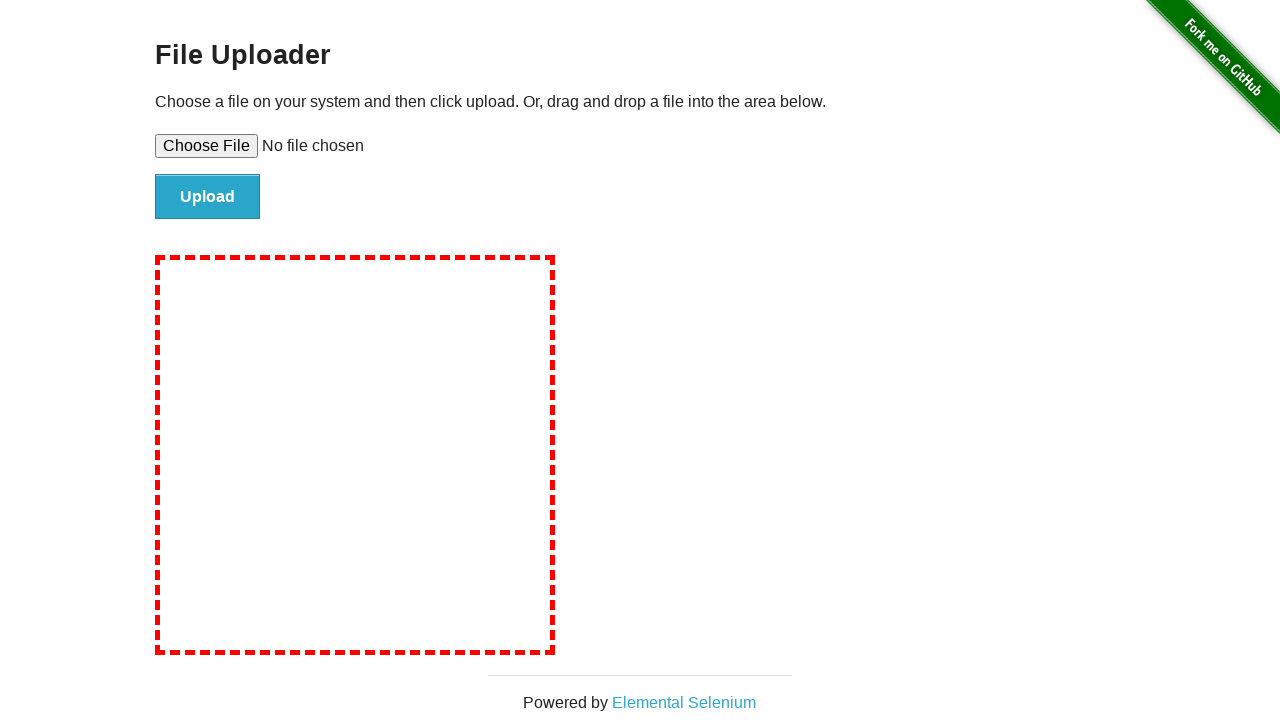

Selected temporary test file via file input element
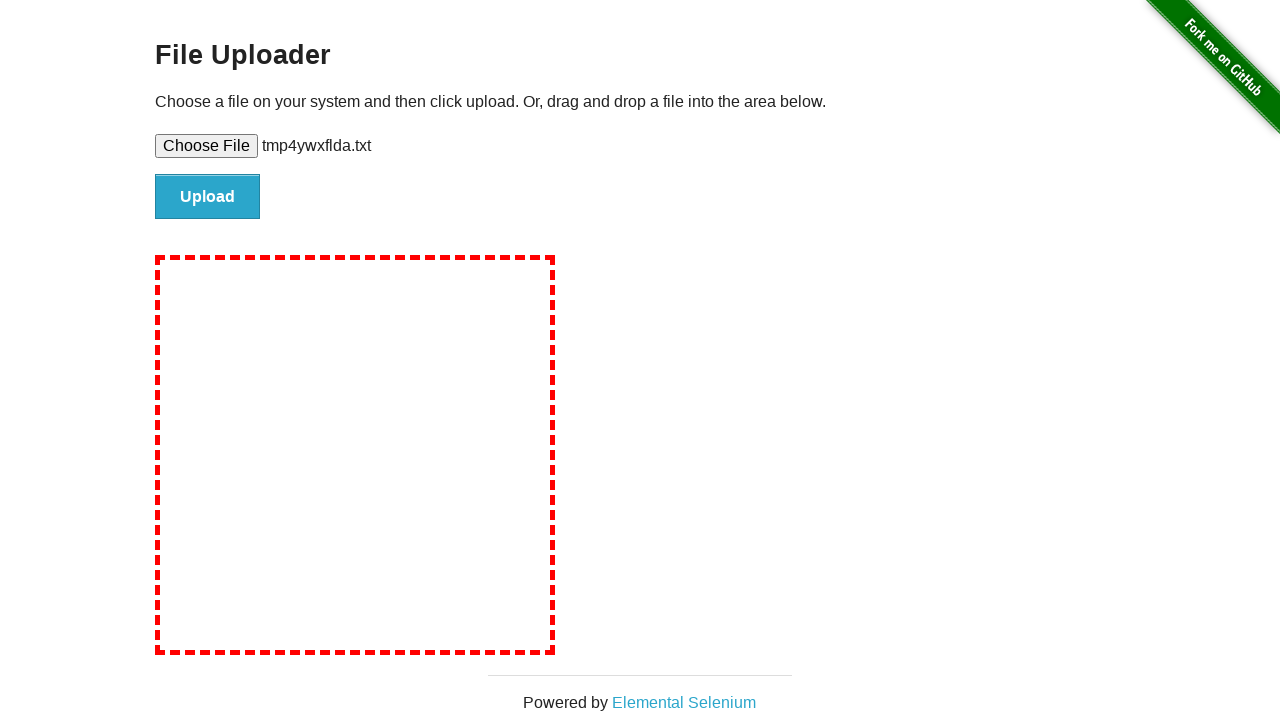

Deleted temporary test file
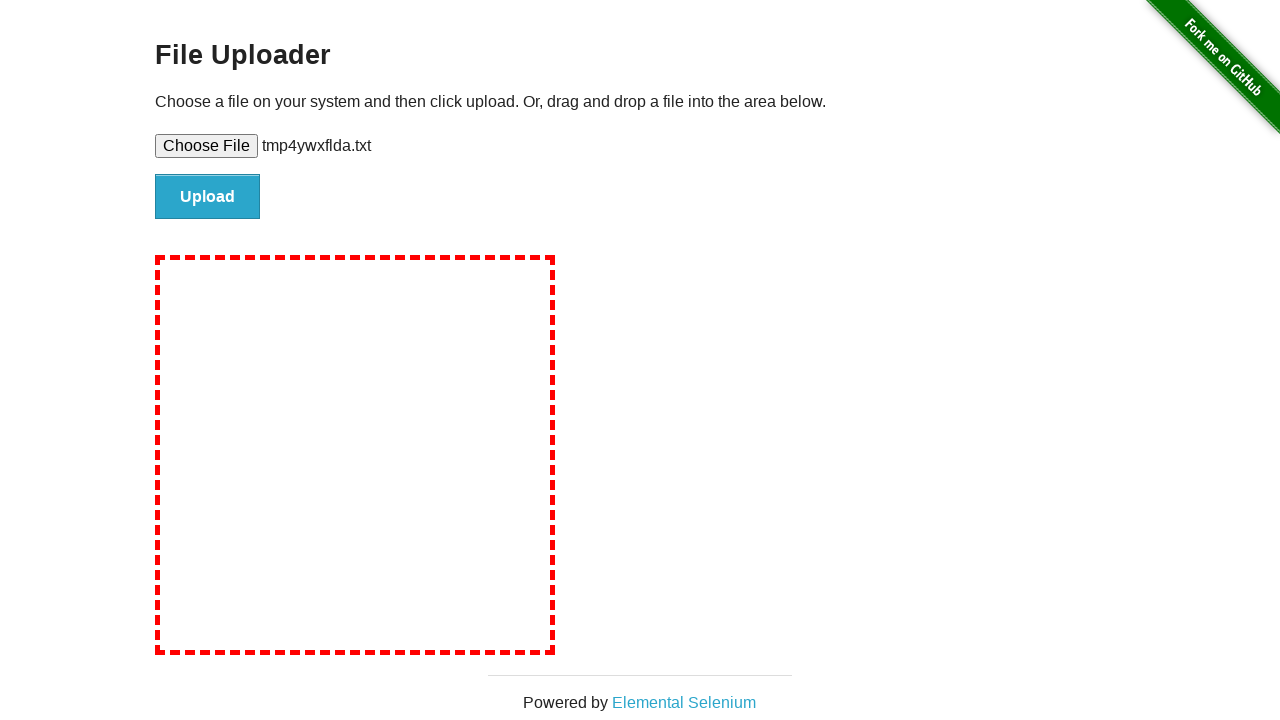

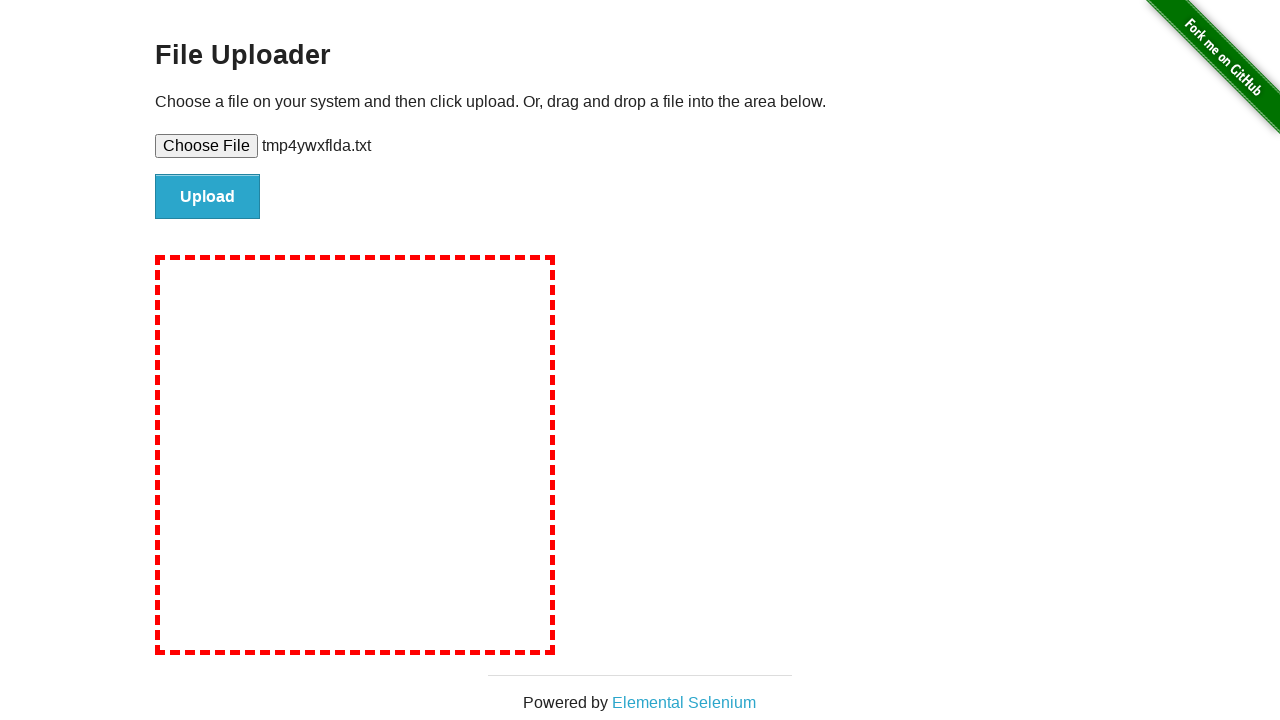